Tests sending keys to the currently active element on the page without explicitly selecting it first

Starting URL: https://www.selenium.dev/selenium/web/single_text_input.html

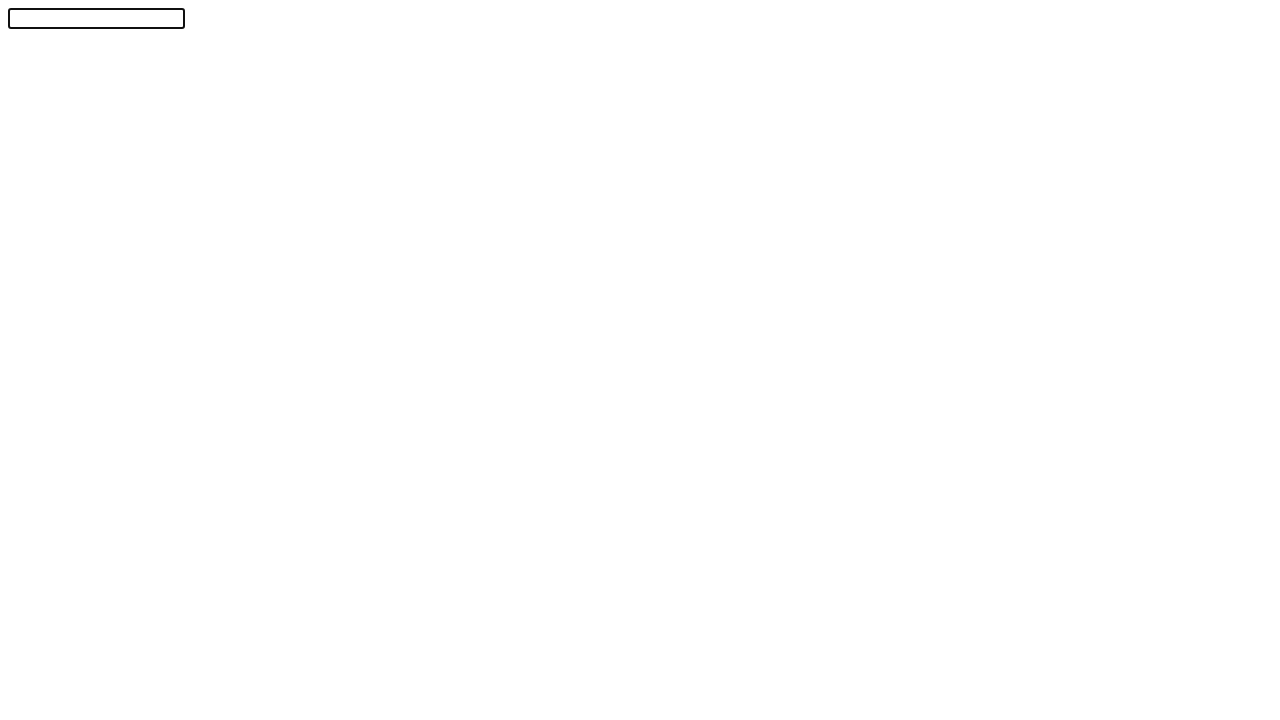

Typed 'Chrome' to the active element using keyboard
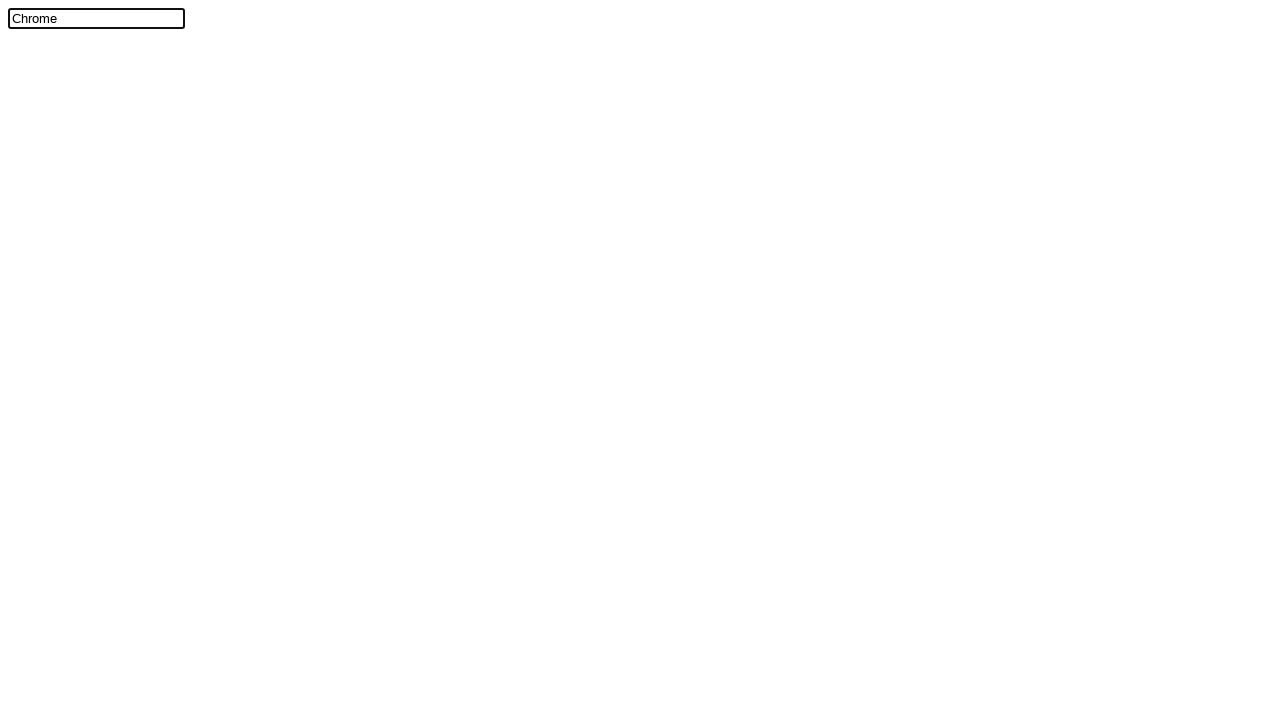

Located the text input element with id 'textInput'
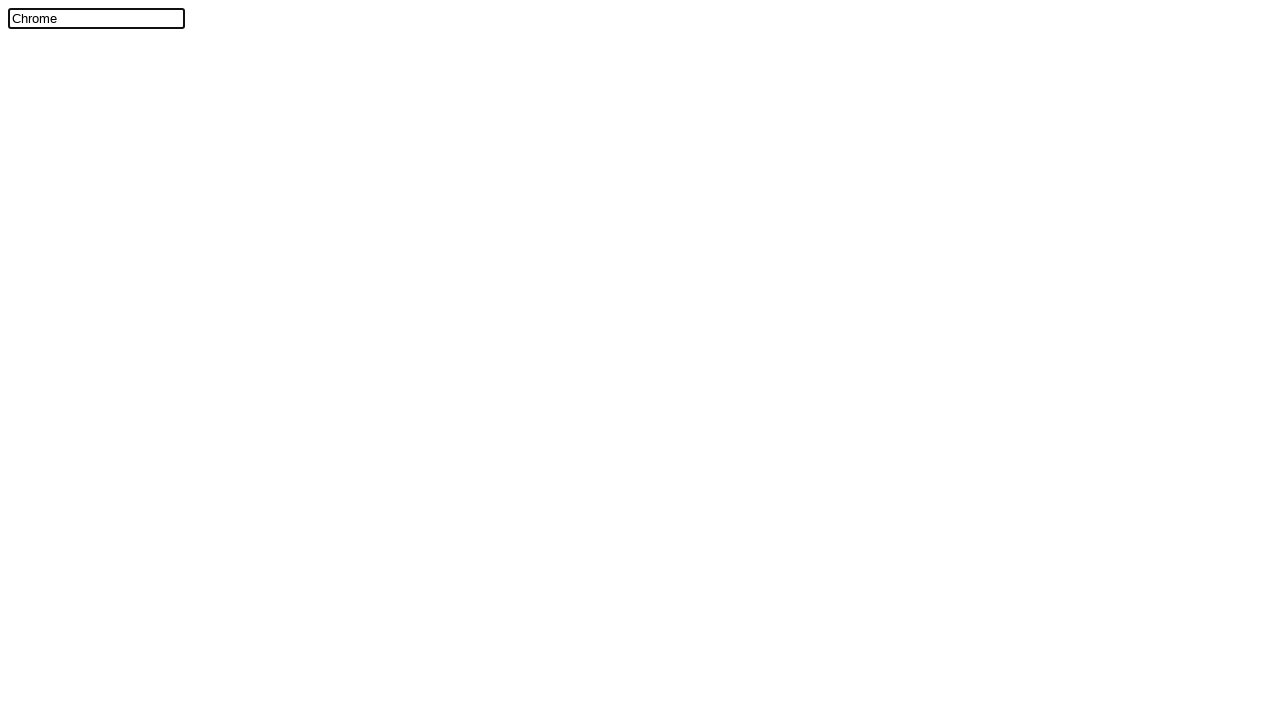

Verified that the input element value equals 'Chrome'
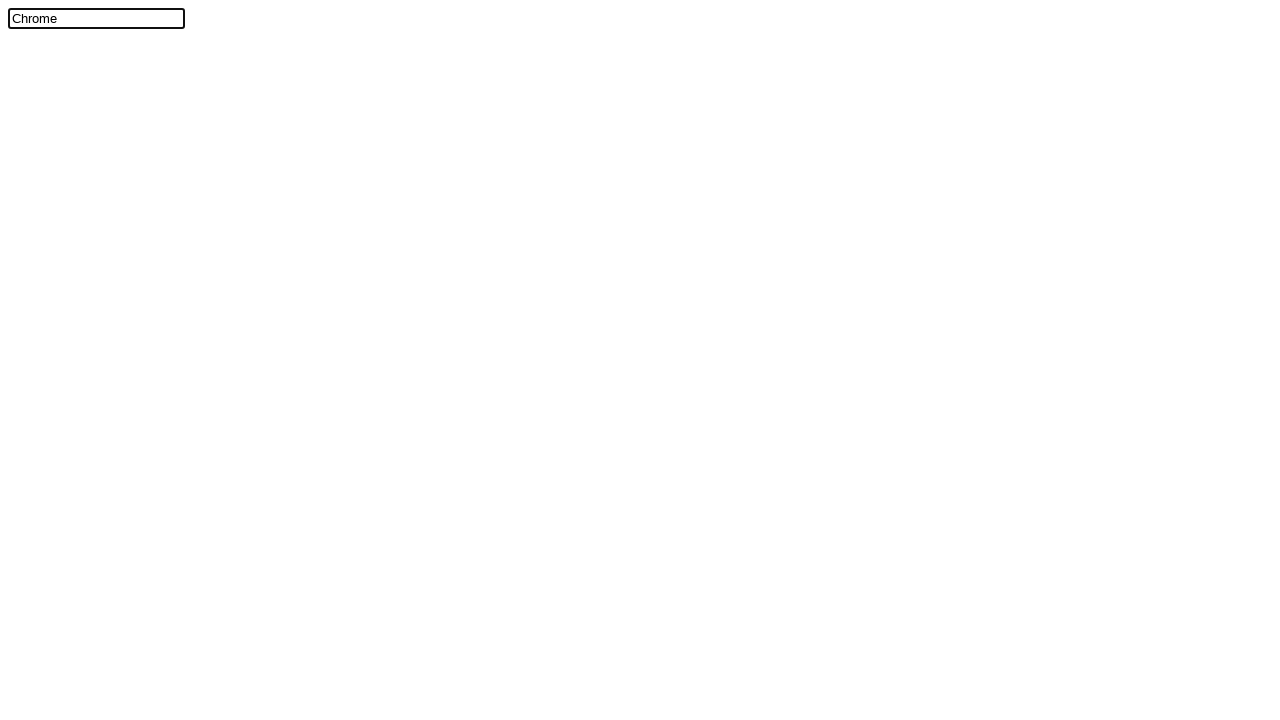

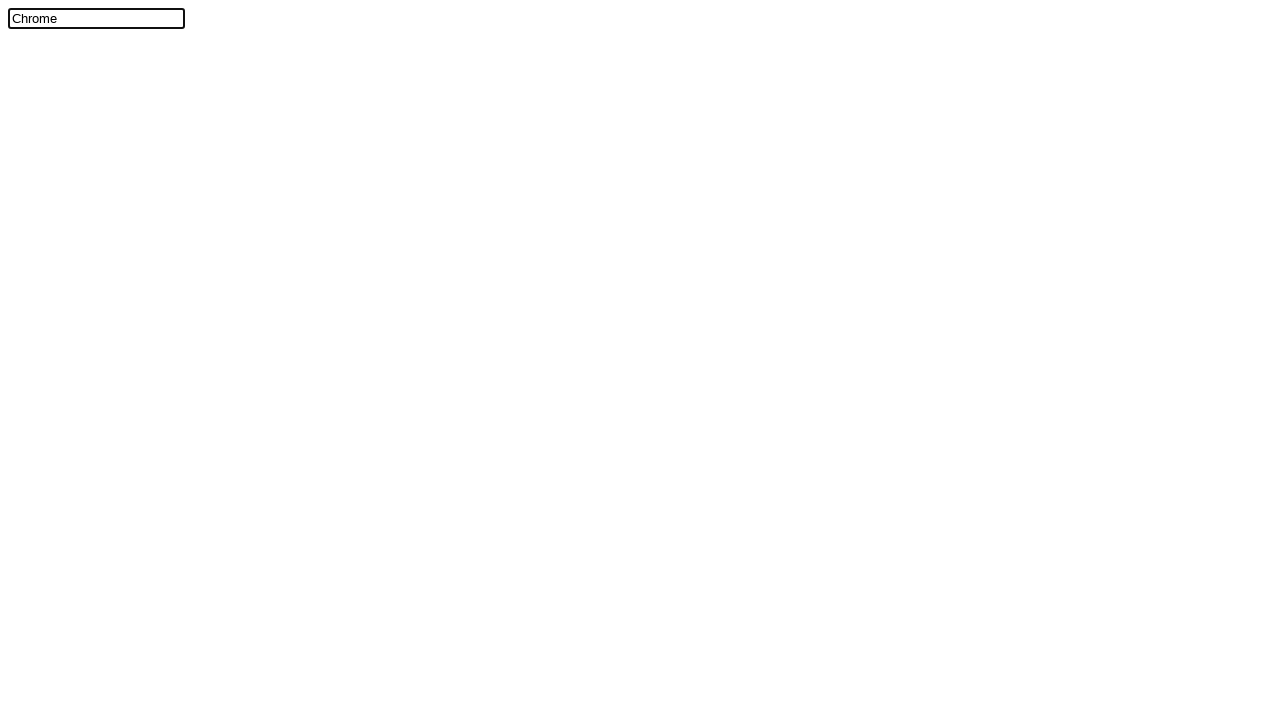